Tests adding multiple products to a shopping cart with different quantities by navigating to a product page and clicking add buttons multiple times for each product.

Starting URL: https://material.playwrightvn.com/

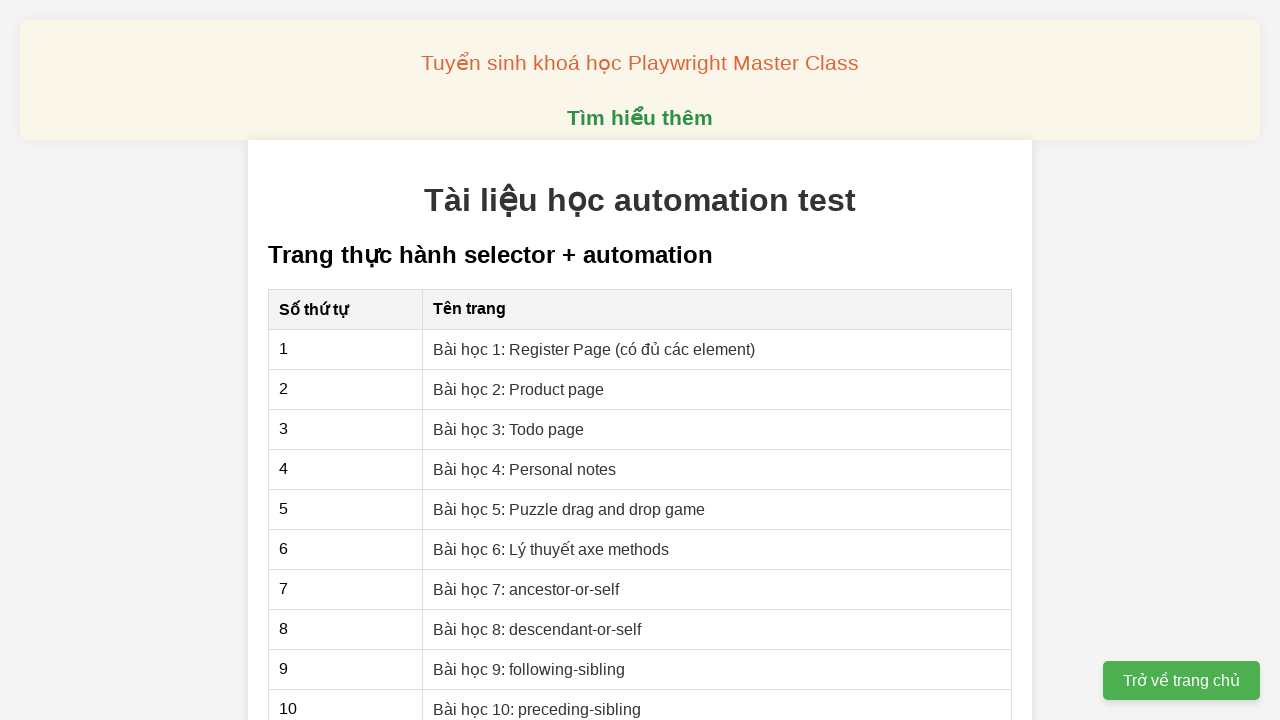

Clicked on 'Product page' link at (519, 389) on xpath=//a[contains(text(), 'Product page')]
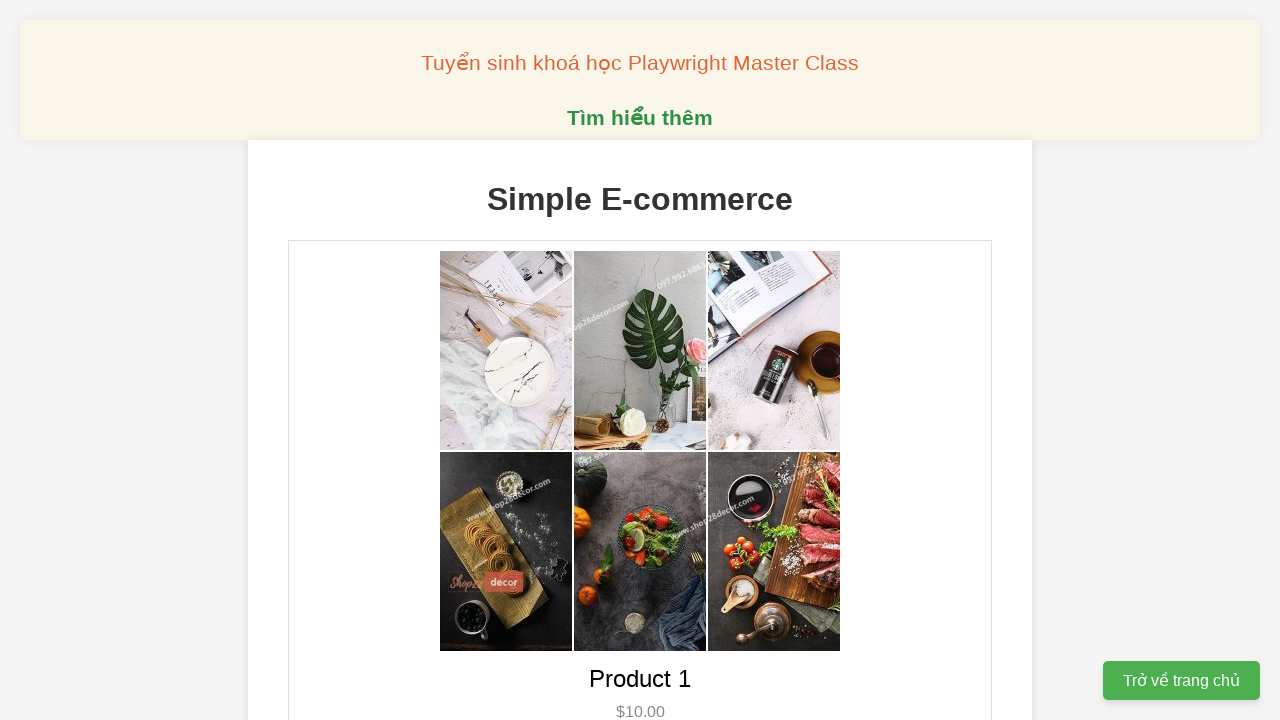

Double-clicked add button for Product 1 (quantity = 2) at (640, 360) on xpath=//div[contains(text(), 'Product 1')]//following-sibling::button
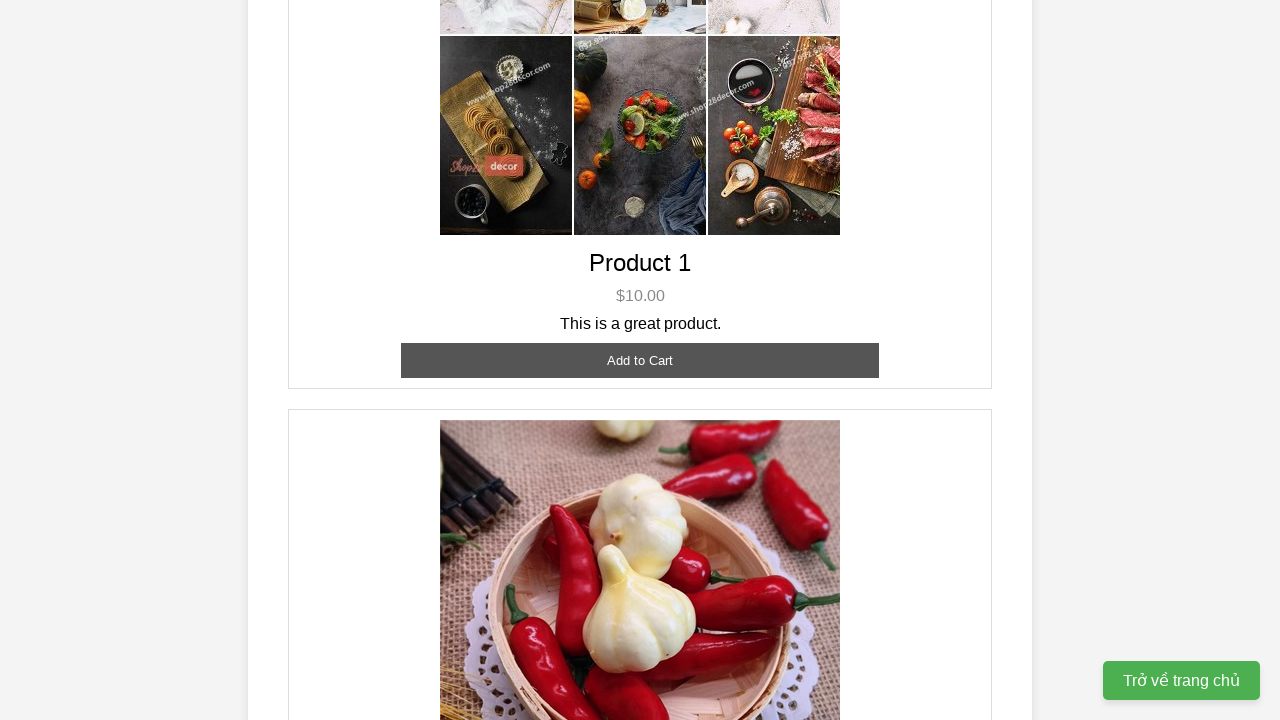

Triple-clicked add button for Product 2 (quantity = 3) at (640, 360) on xpath=//div[contains(text(), 'Product 2')]//following-sibling::button
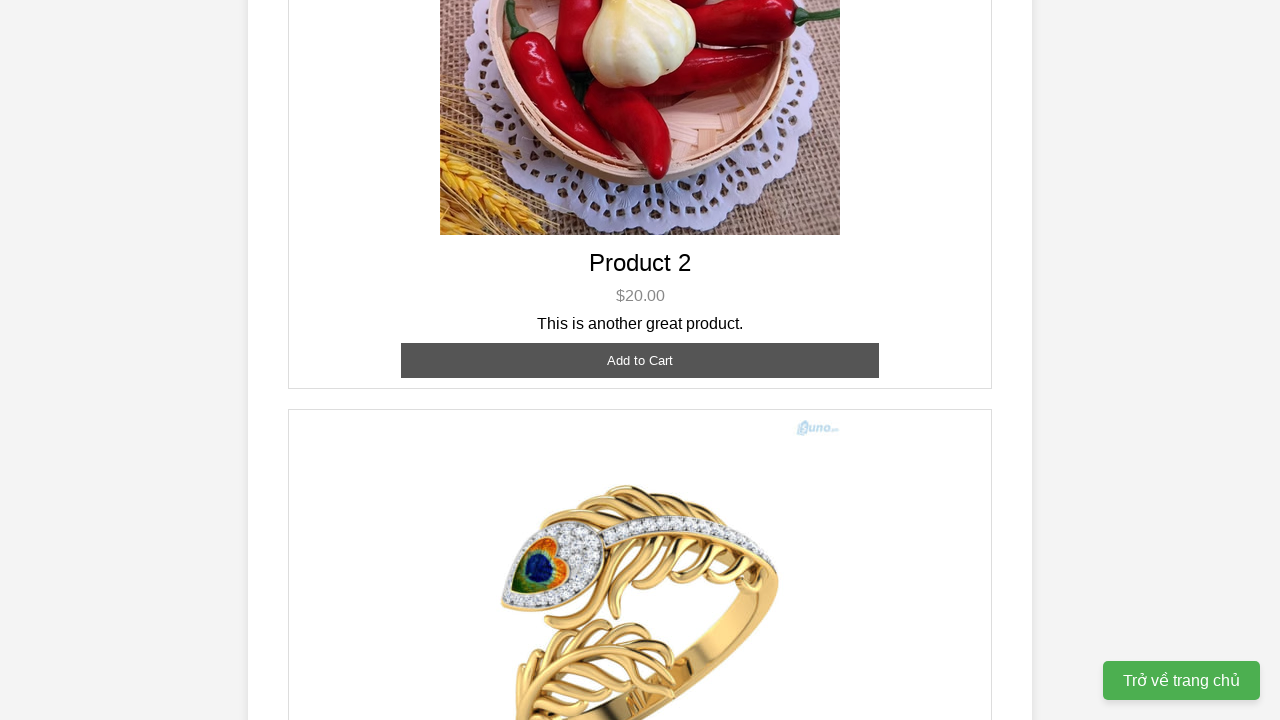

Clicked add button for Product 3 (quantity = 1) at (640, 388) on xpath=//div[contains(text(), 'Product 3')]//following-sibling::button
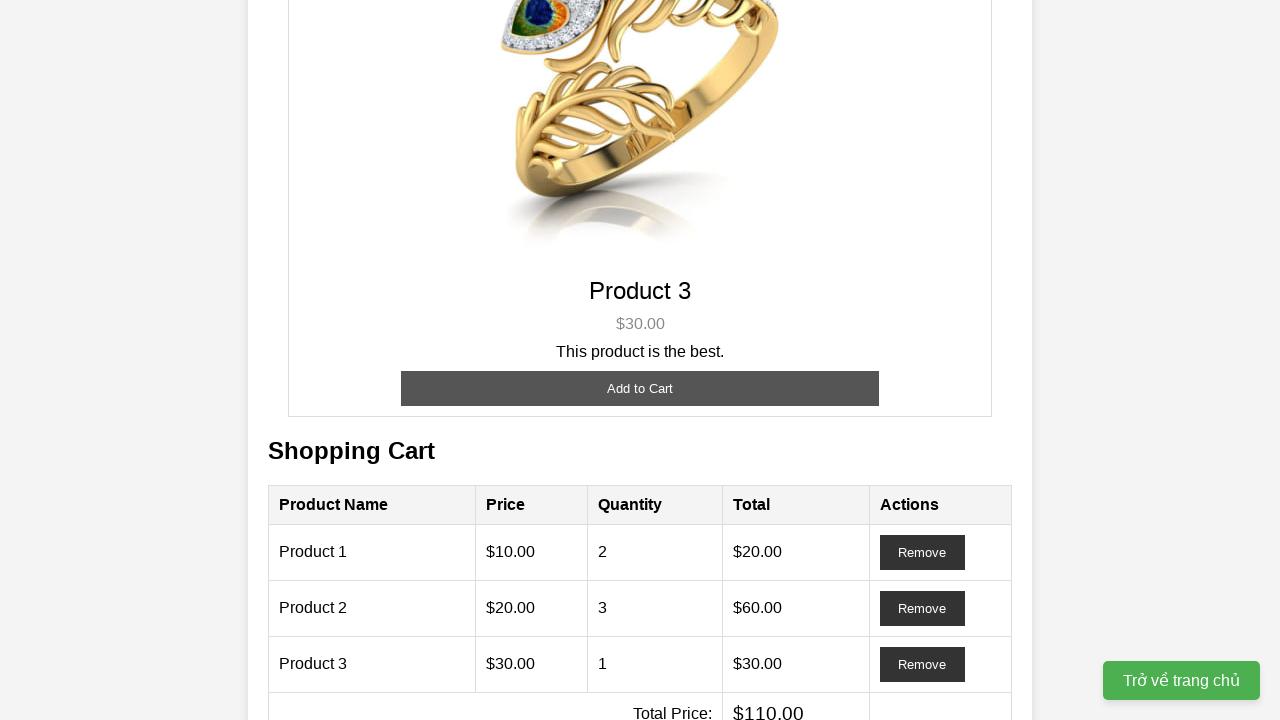

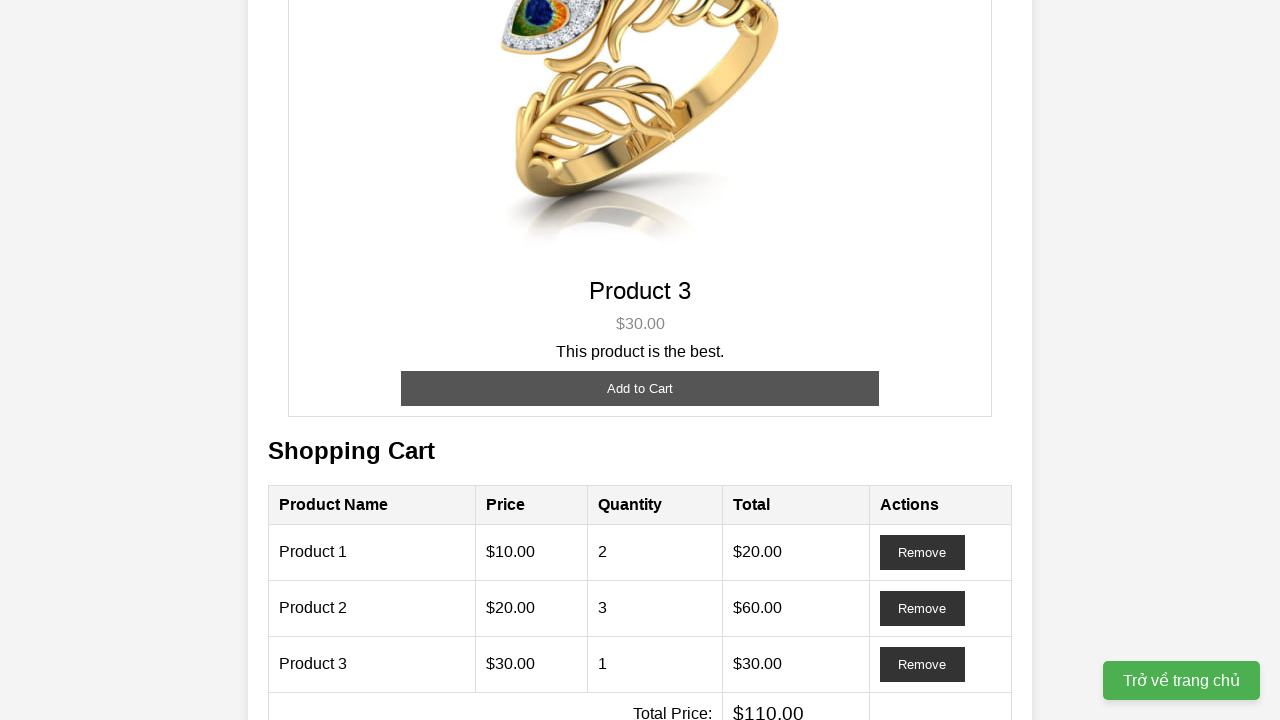